Tests checkbox interactions by checking the status of two checkboxes and clicking them if they are not already selected

Starting URL: https://the-internet.herokuapp.com/checkboxes

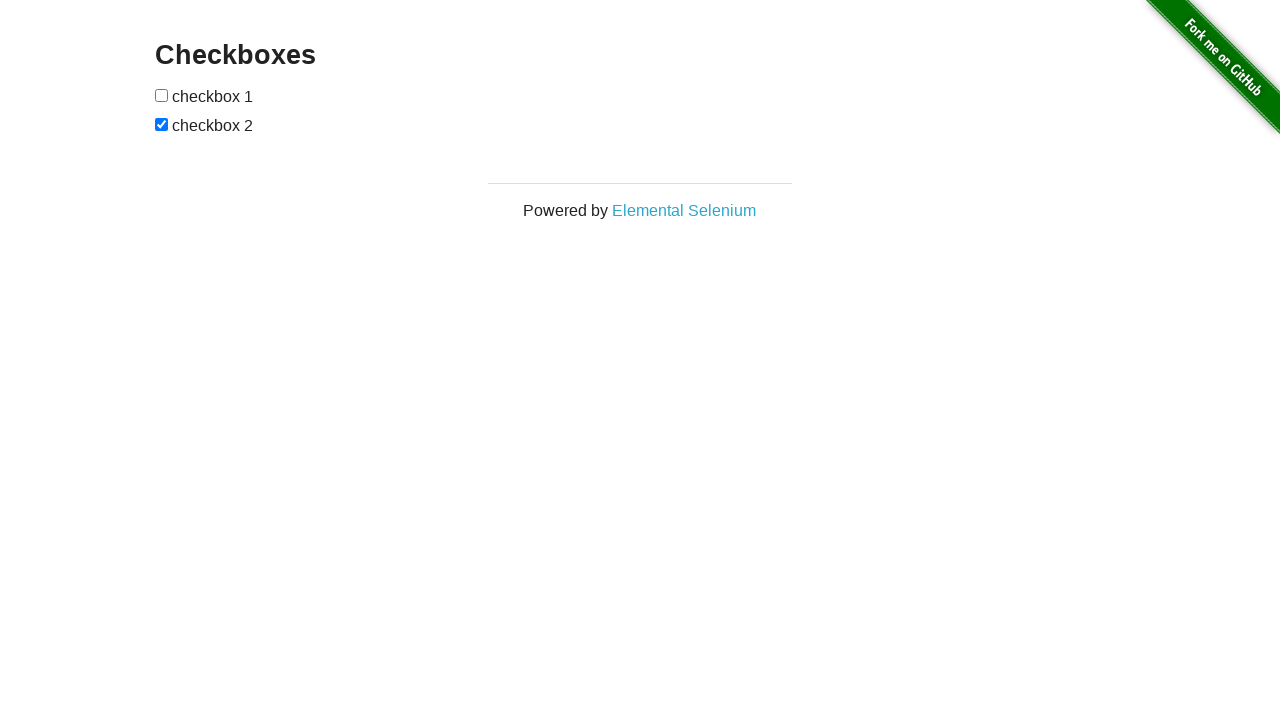

Located first checkbox element
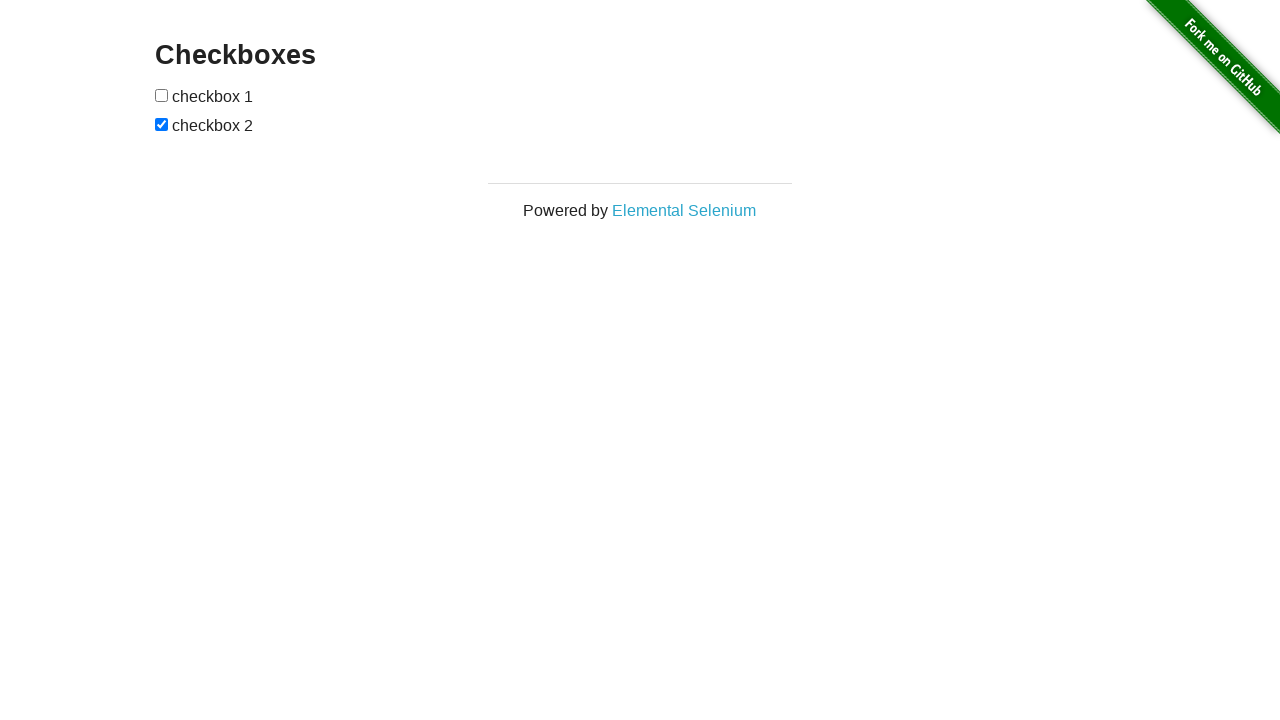

Located second checkbox element
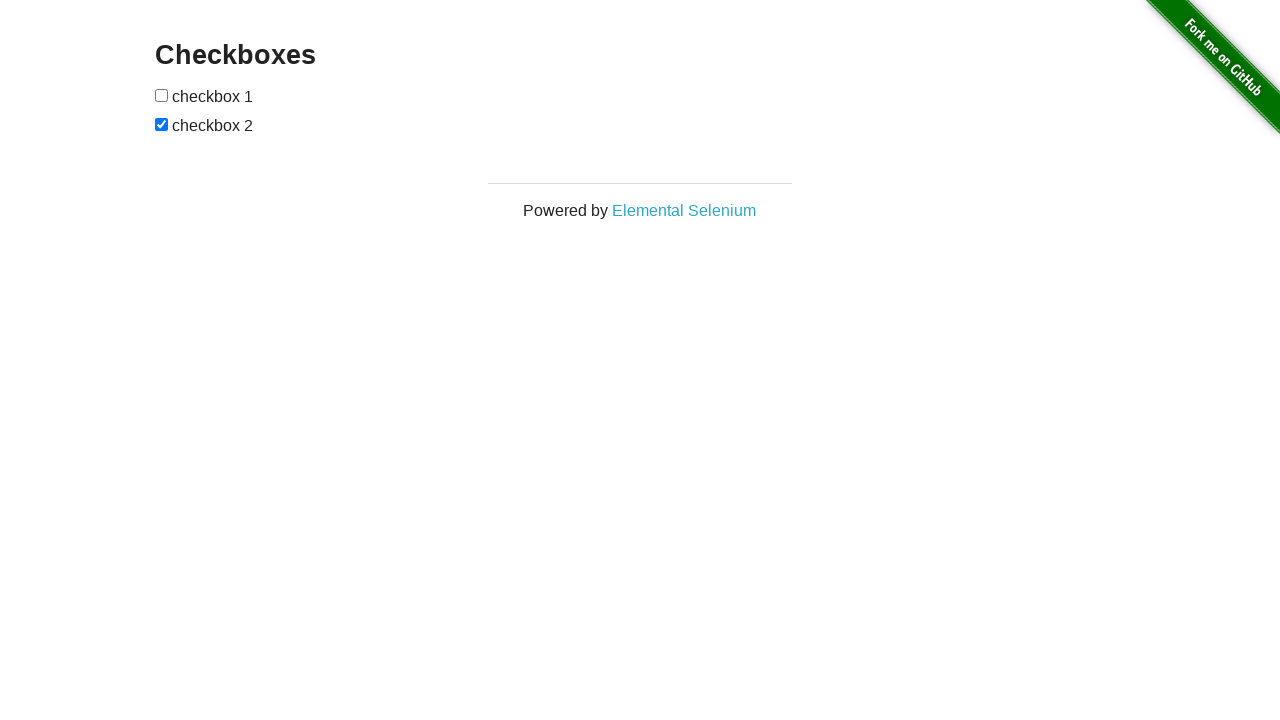

First checkbox was unchecked, clicked to check it at (162, 95) on xpath=//form[@id='checkboxes']//input[1]
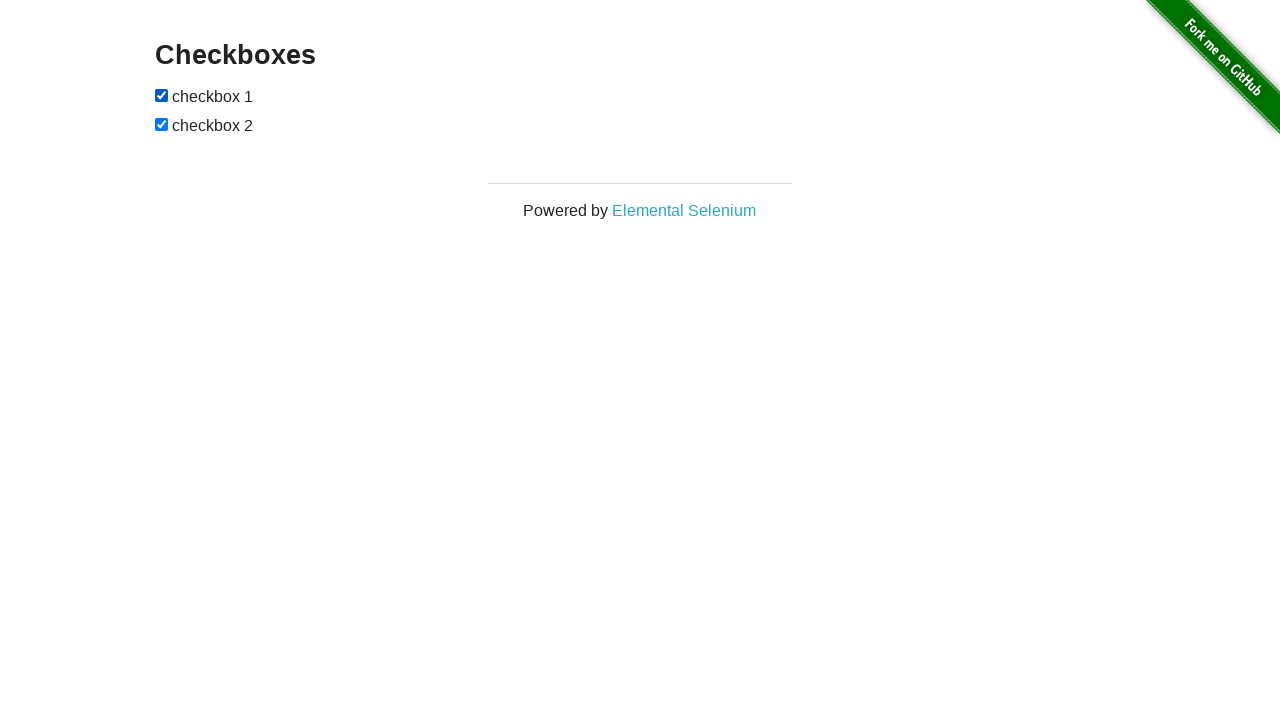

Second checkbox was already checked
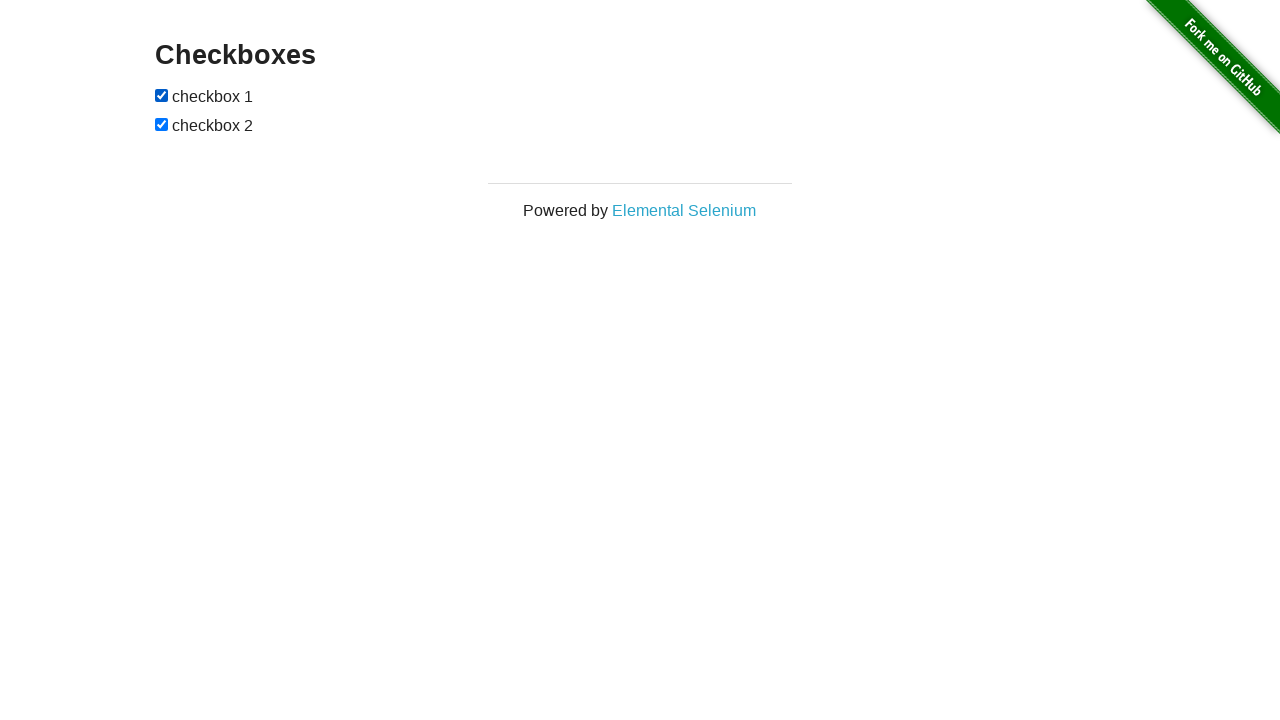

Verified first checkbox is visible
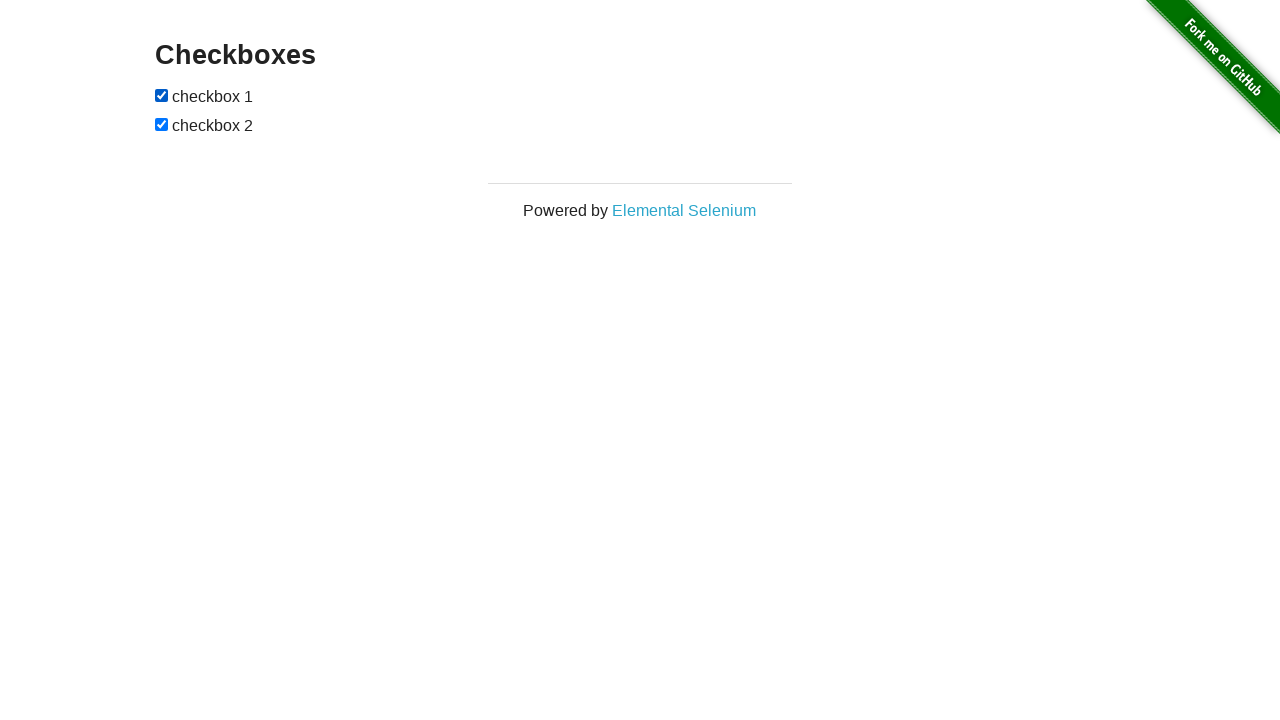

Verified second checkbox is visible
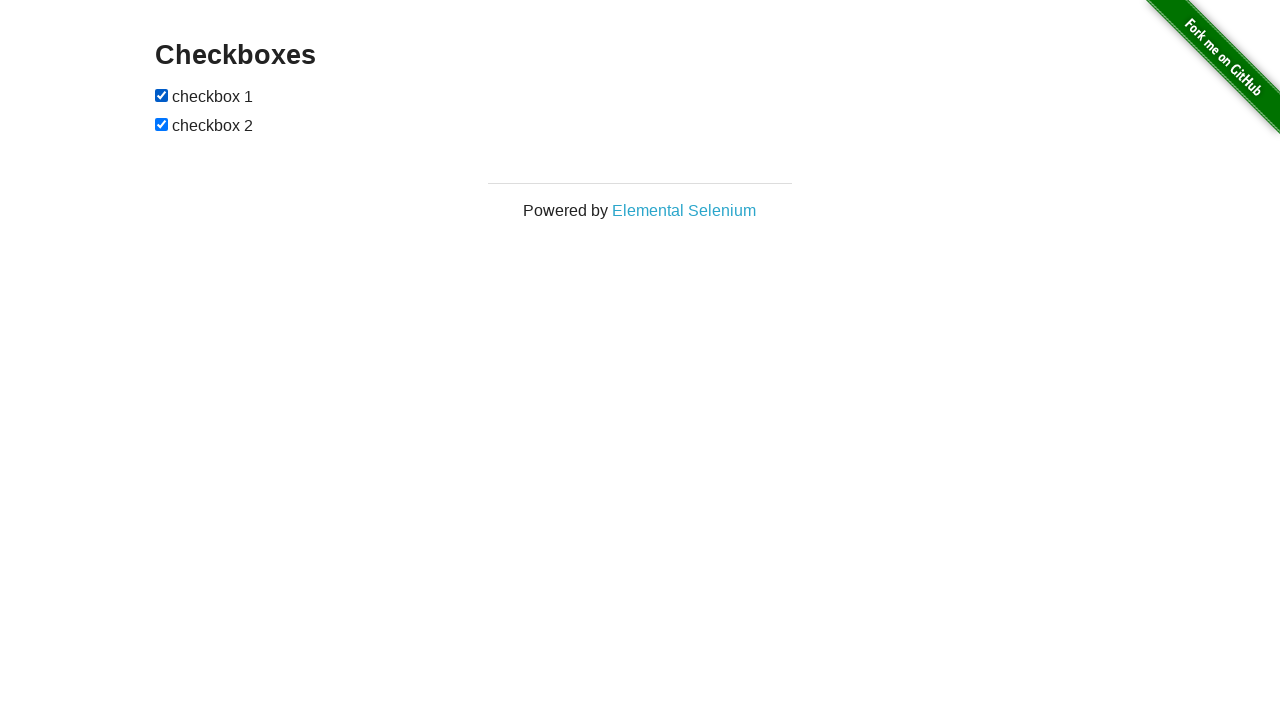

Verified first checkbox is enabled
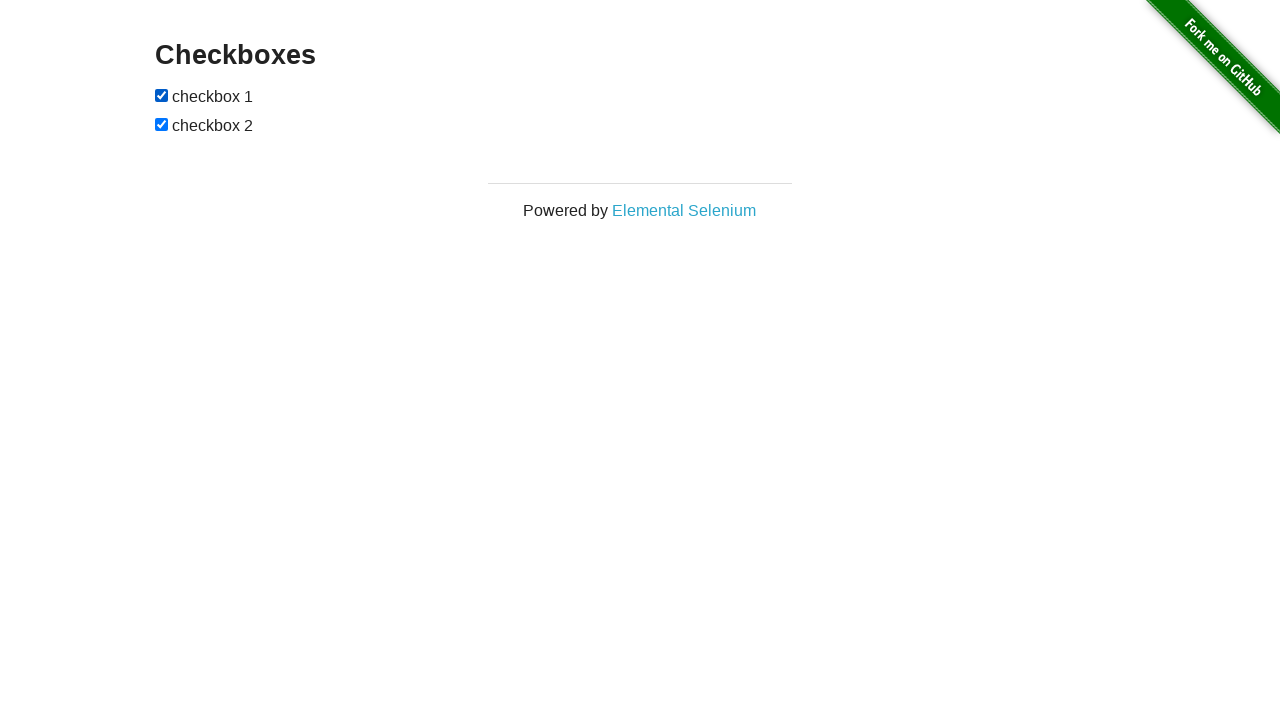

Verified second checkbox is enabled
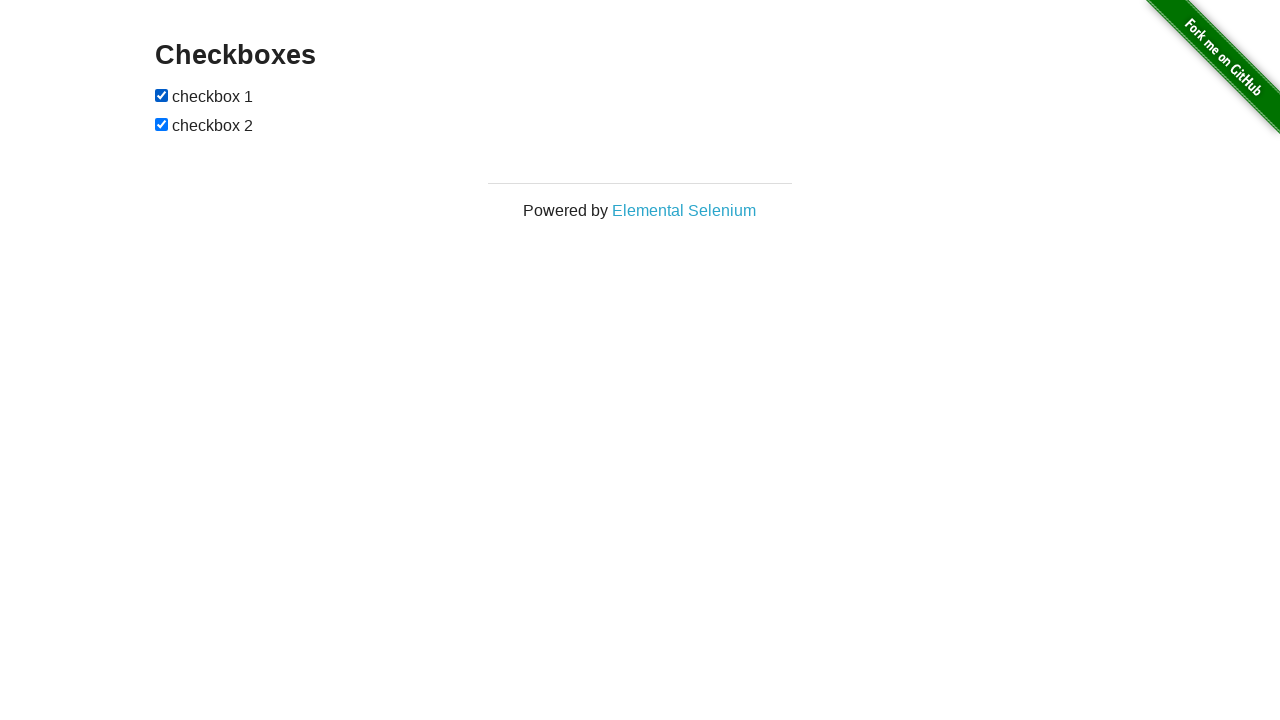

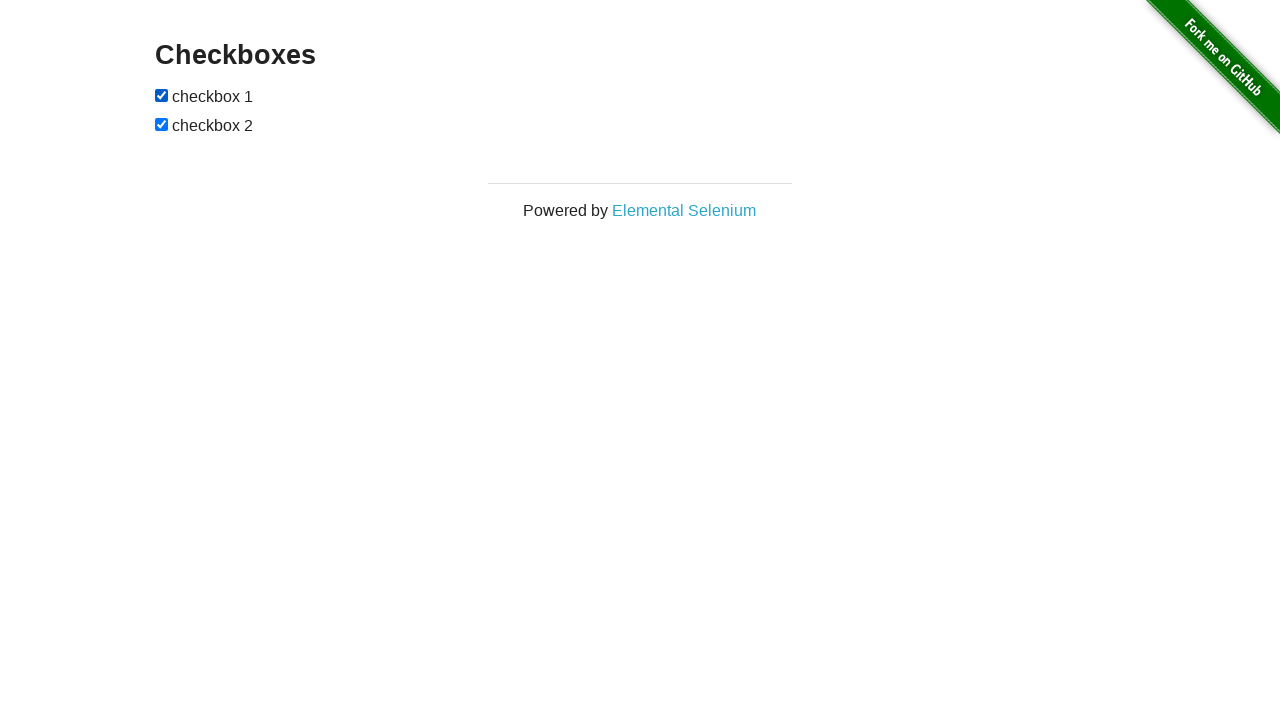